Tests the Disappearing Elements page by refreshing until 5 elements are visible, with a maximum of 10 attempts.

Starting URL: https://the-internet.herokuapp.com/

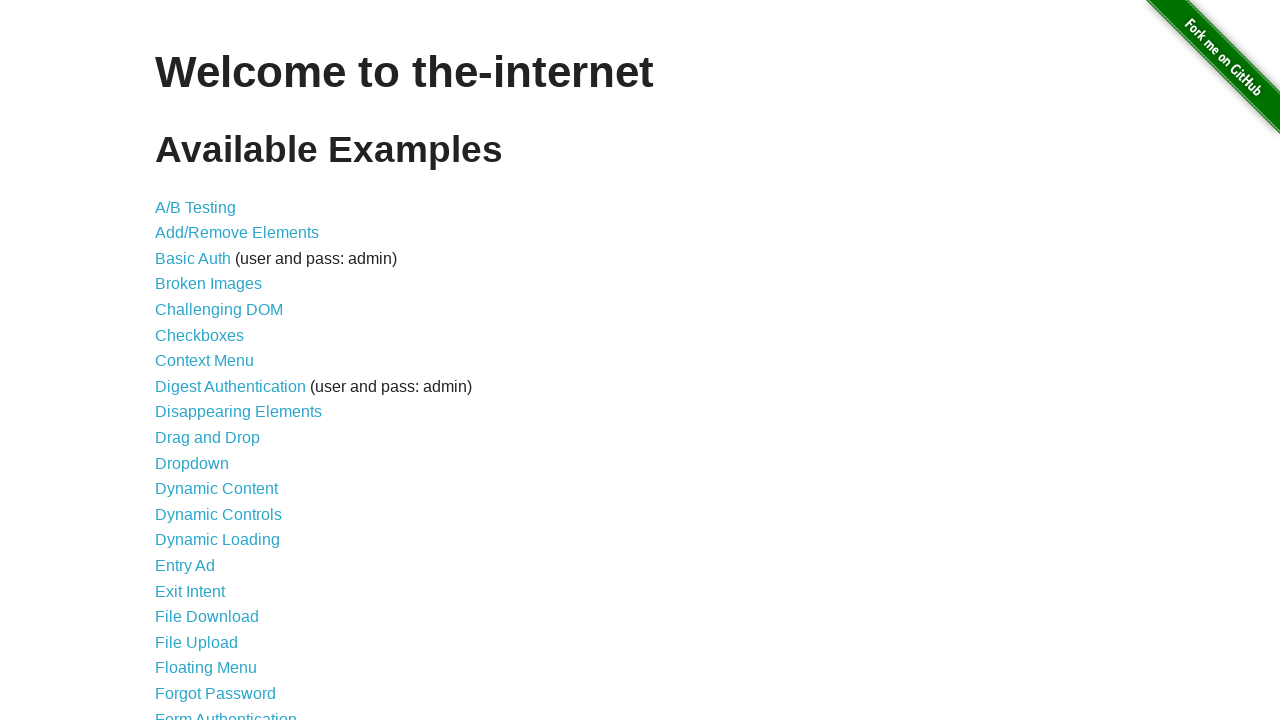

Clicked on Disappearing Elements link at (238, 412) on xpath=//a[@href='/disappearing_elements']
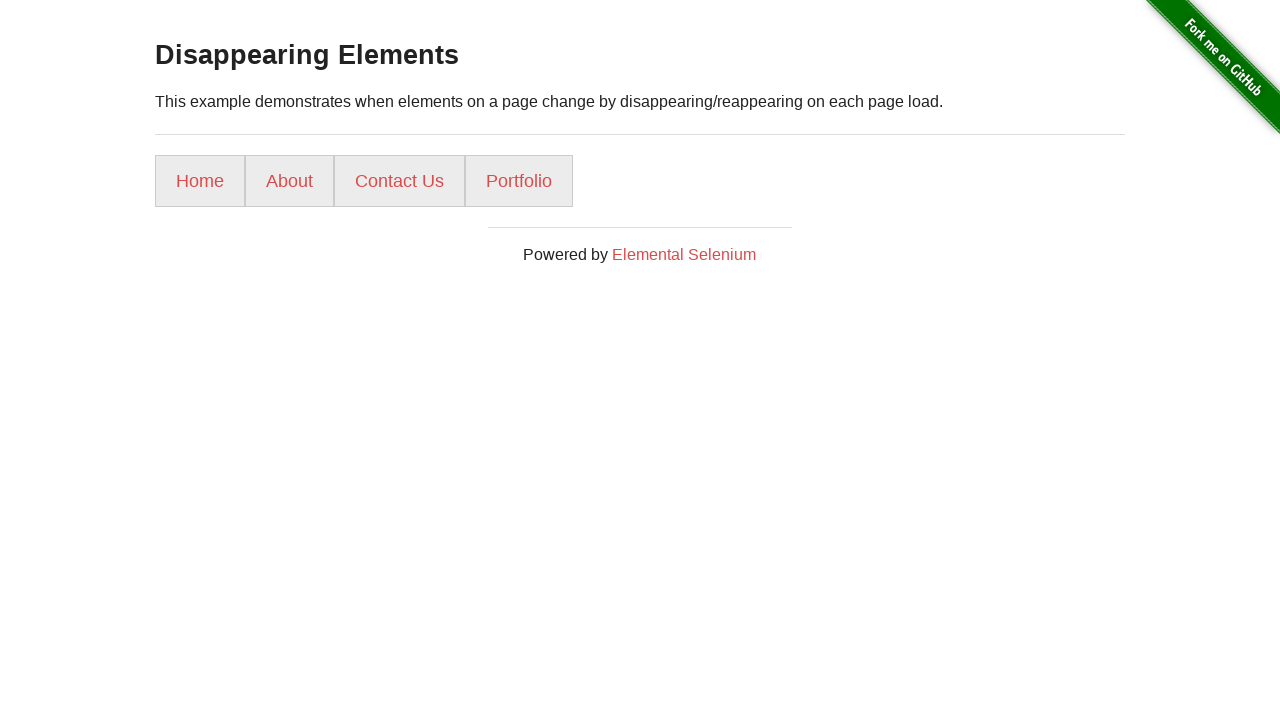

Attempt 1: Located all li/a elements, found 4 elements
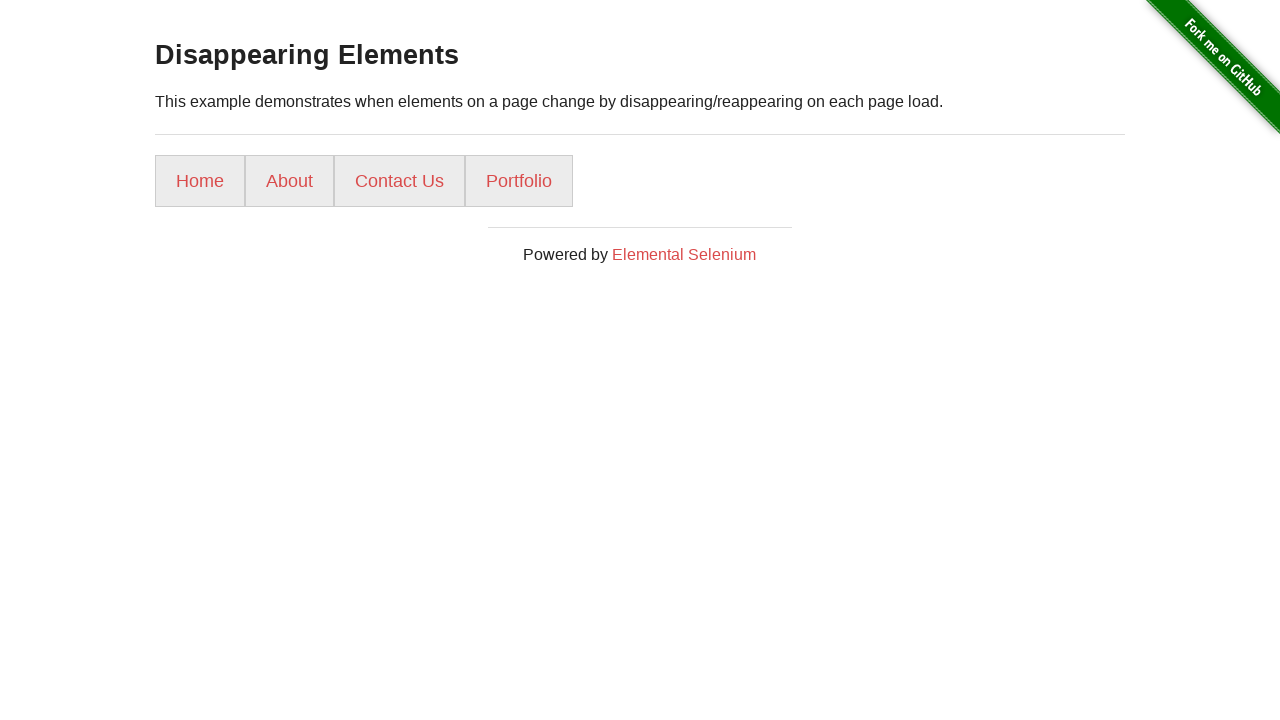

Attempt 1: Reloaded page to find 5 elements
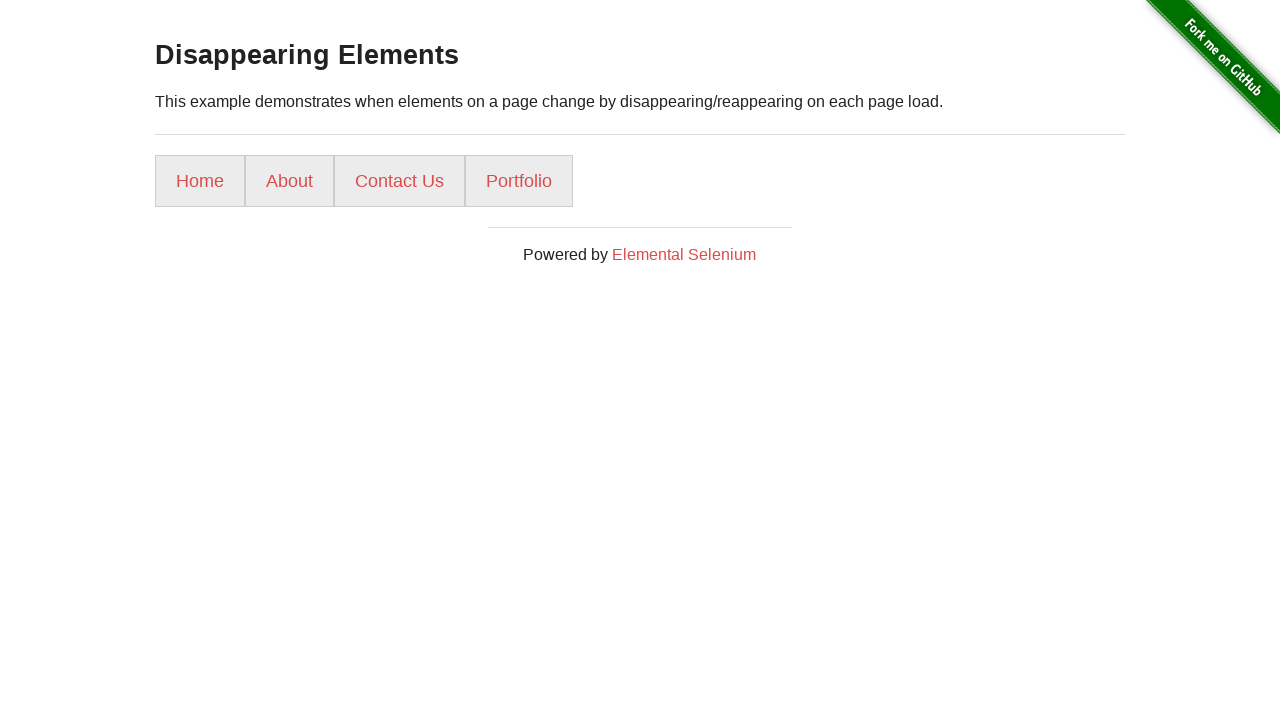

Attempt 2: Located all li/a elements, found 4 elements
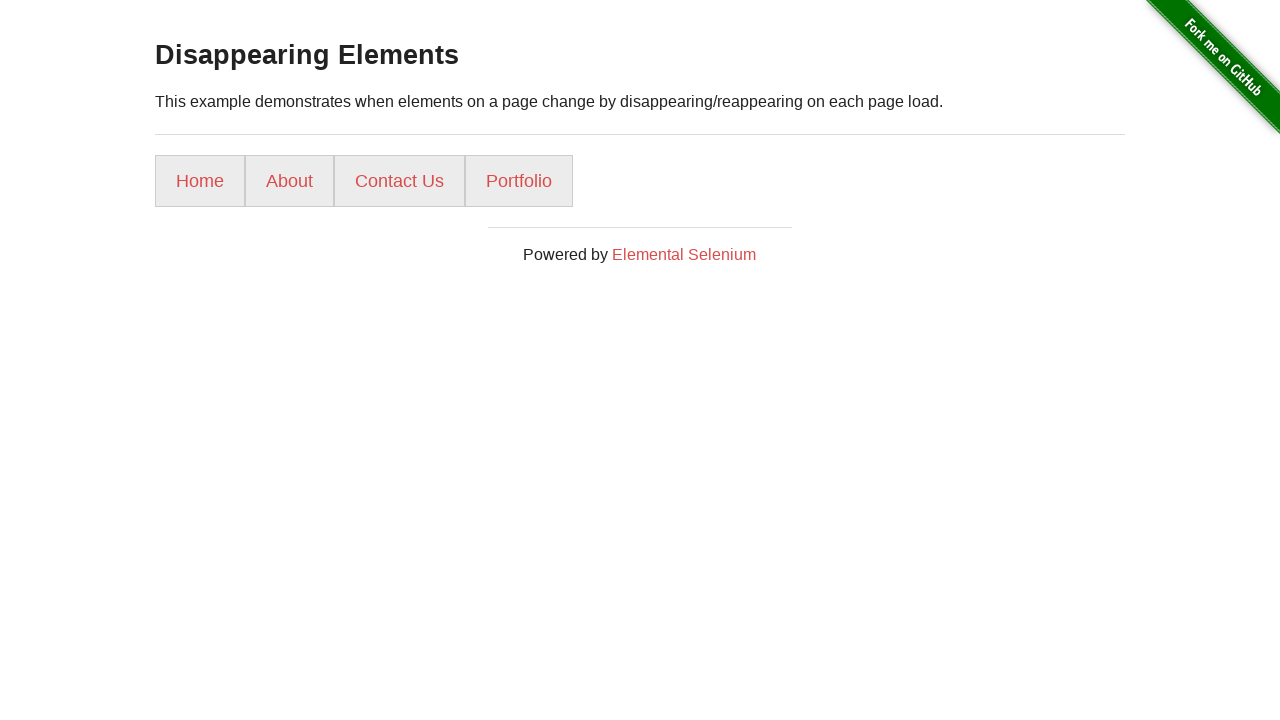

Attempt 2: Reloaded page to find 5 elements
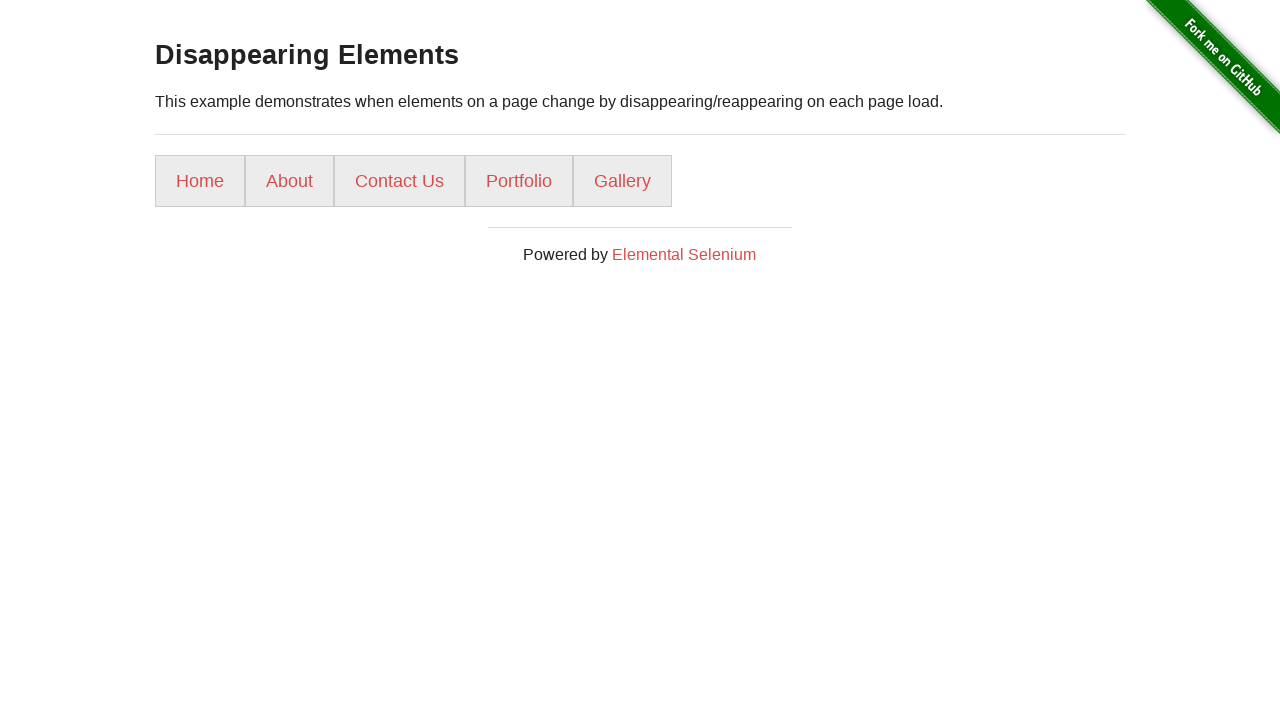

Attempt 3: Located all li/a elements, found 5 elements
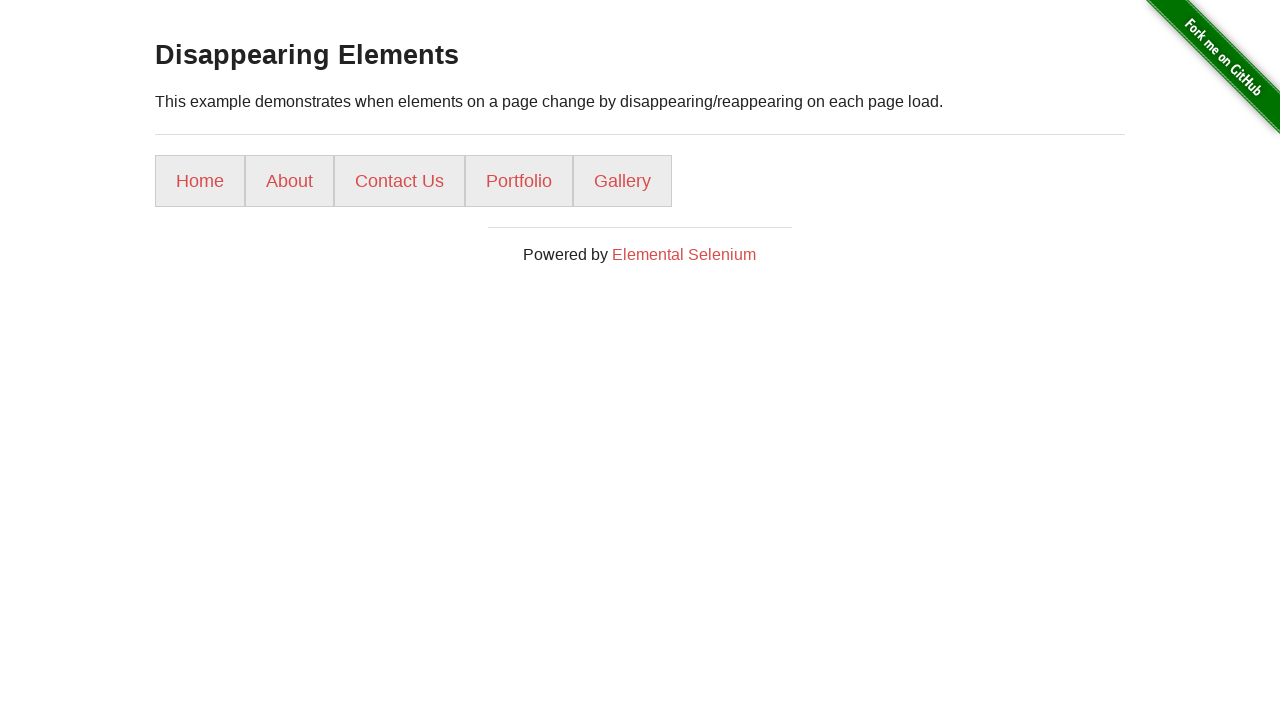

Successfully found 5 elements
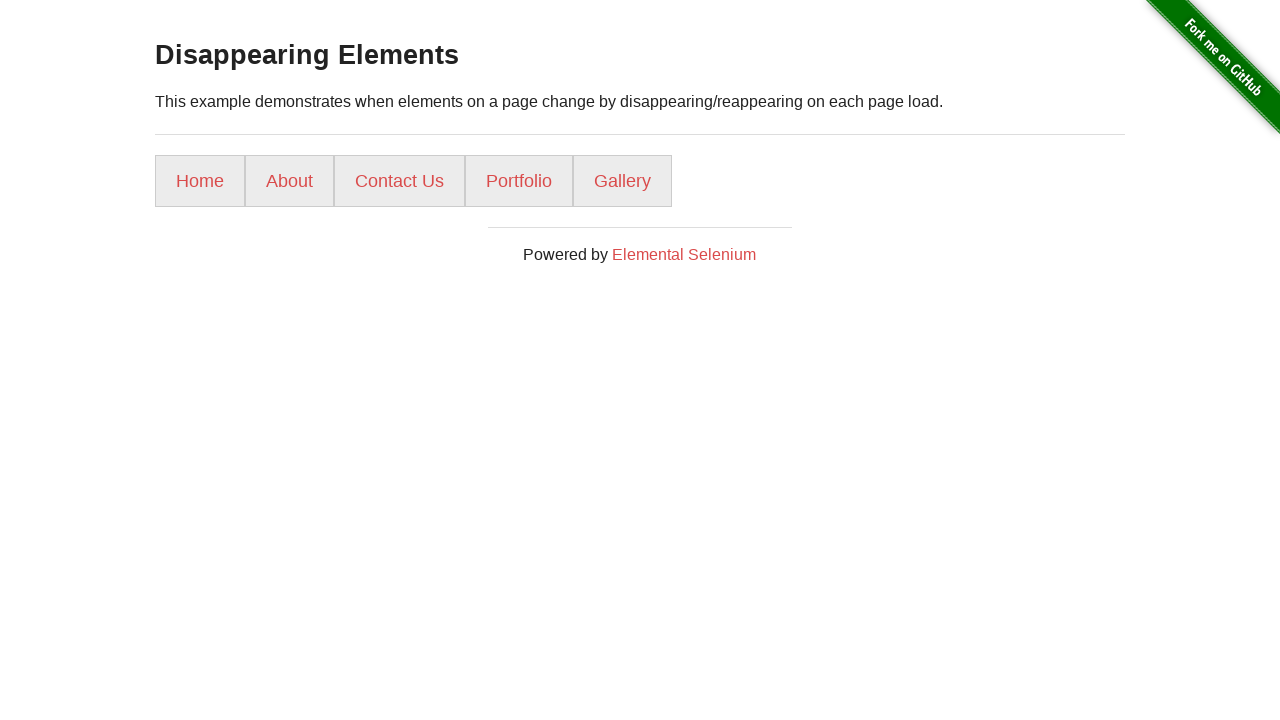

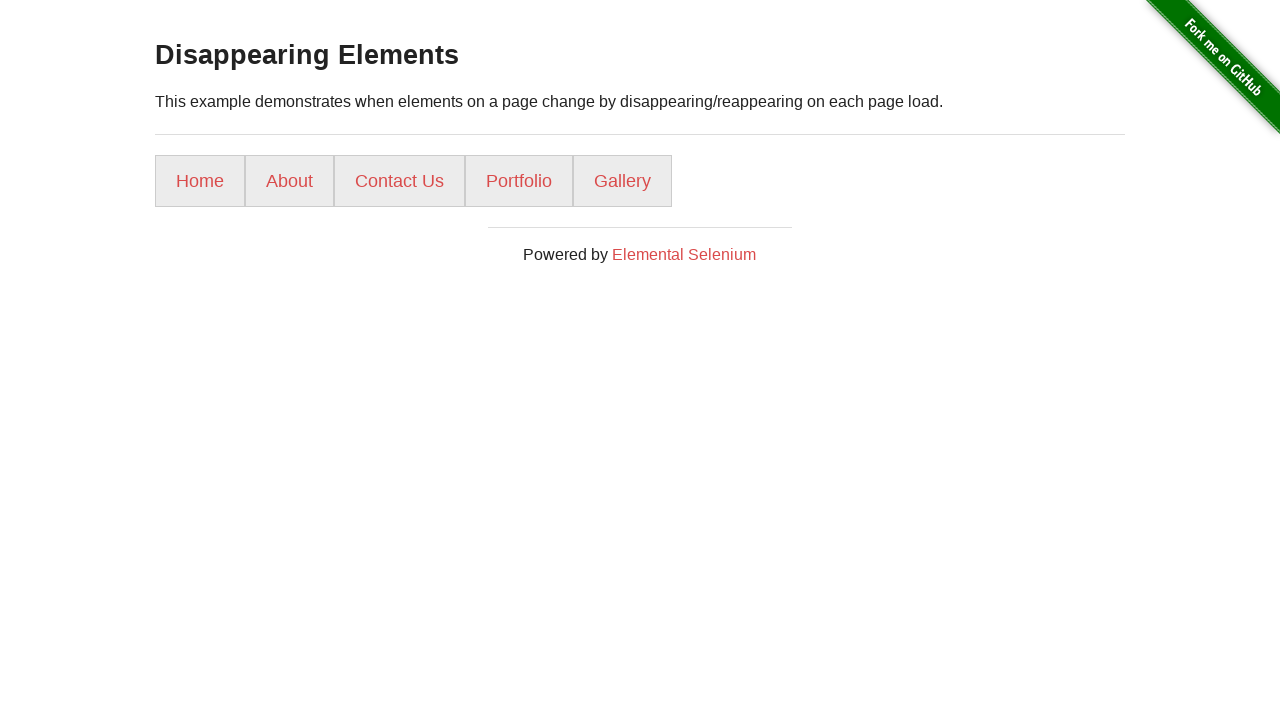